Tests a sample todo application by clicking on todo items to mark them complete, adding a new todo item with text, and verifying the new item appears in the list.

Starting URL: https://lambdatest.github.io/sample-todo-app/

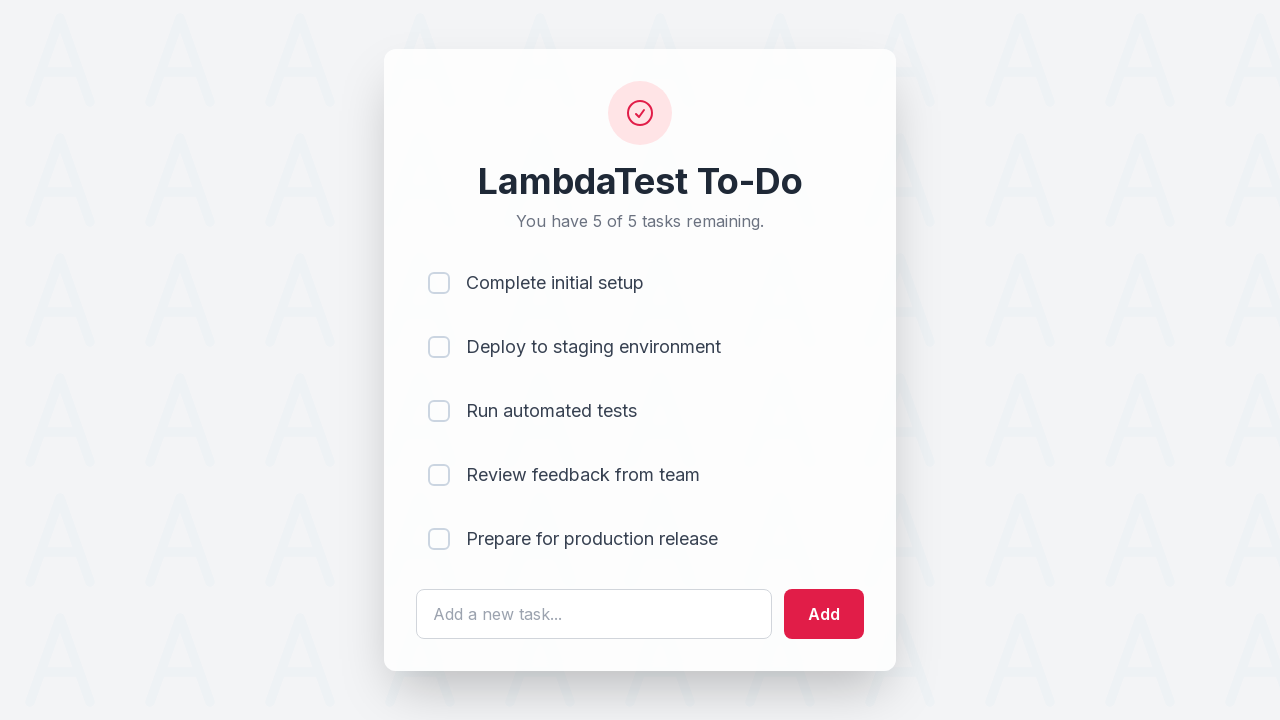

Clicked first todo item to mark it complete at (439, 283) on input[name='li1']
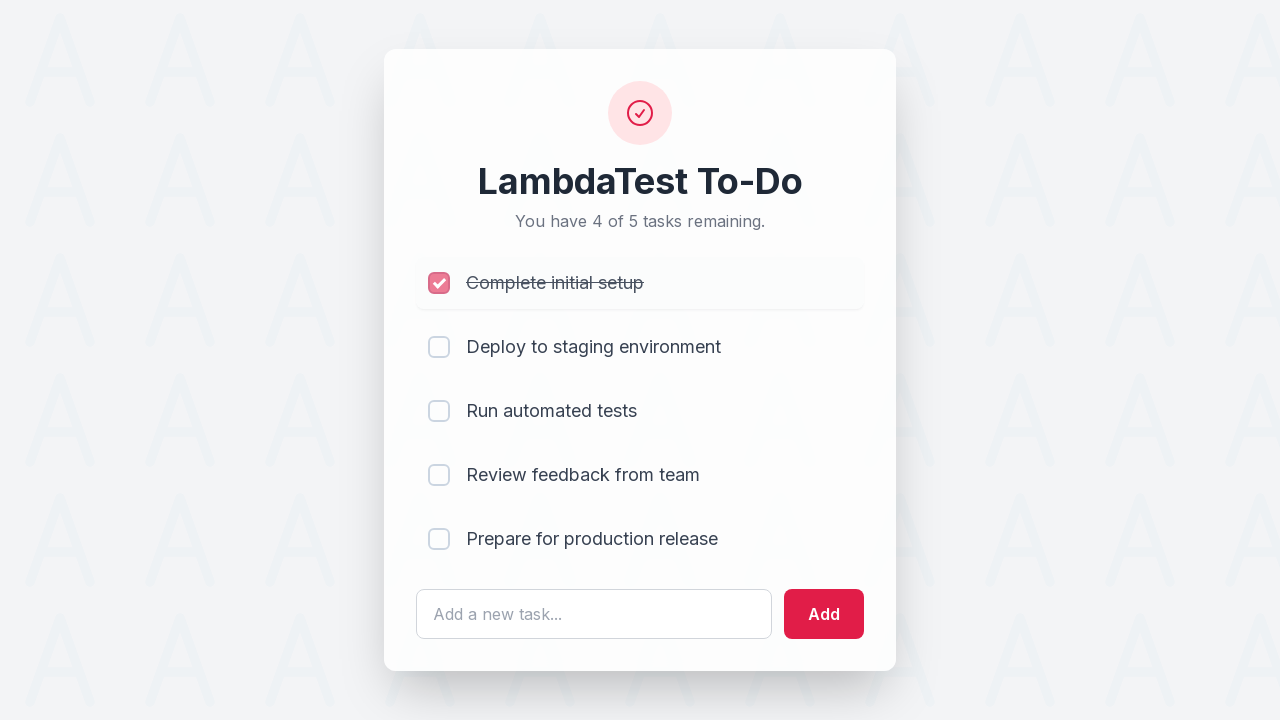

Clicked second todo item to mark it complete at (439, 347) on input[name='li2']
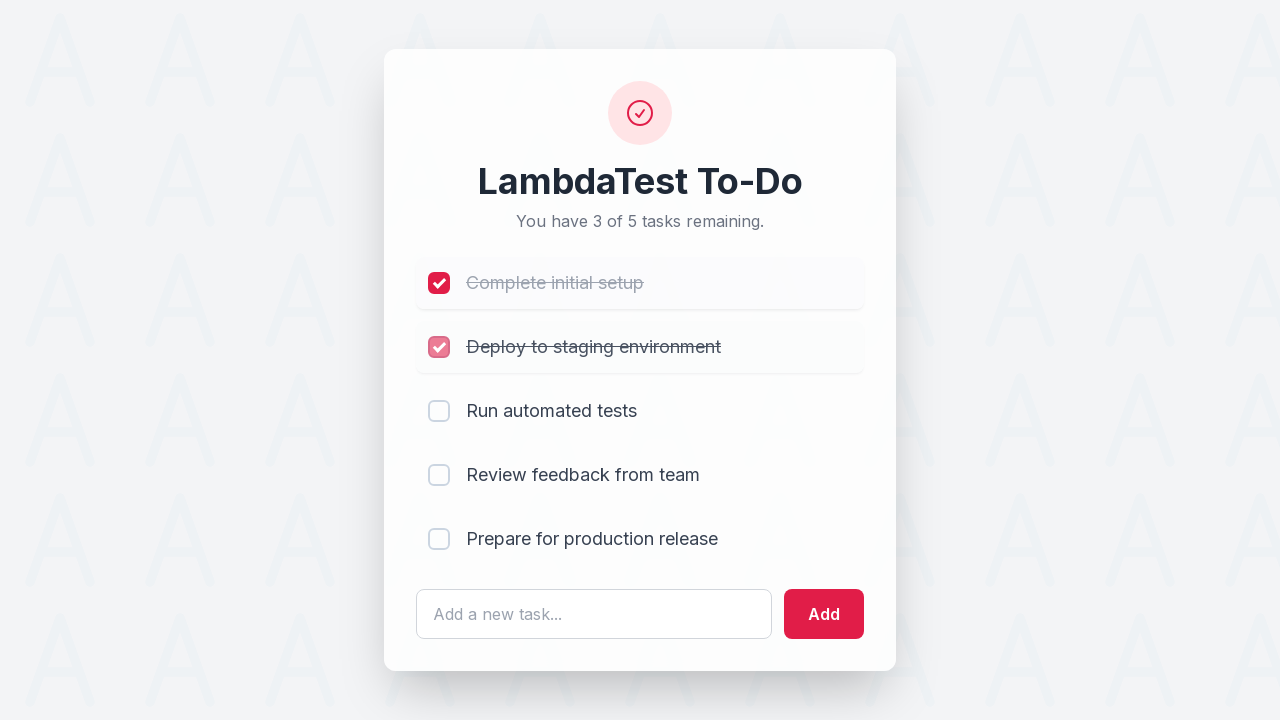

Filled new todo text field with 'Happy Testing at LambdaTest' on #sampletodotext
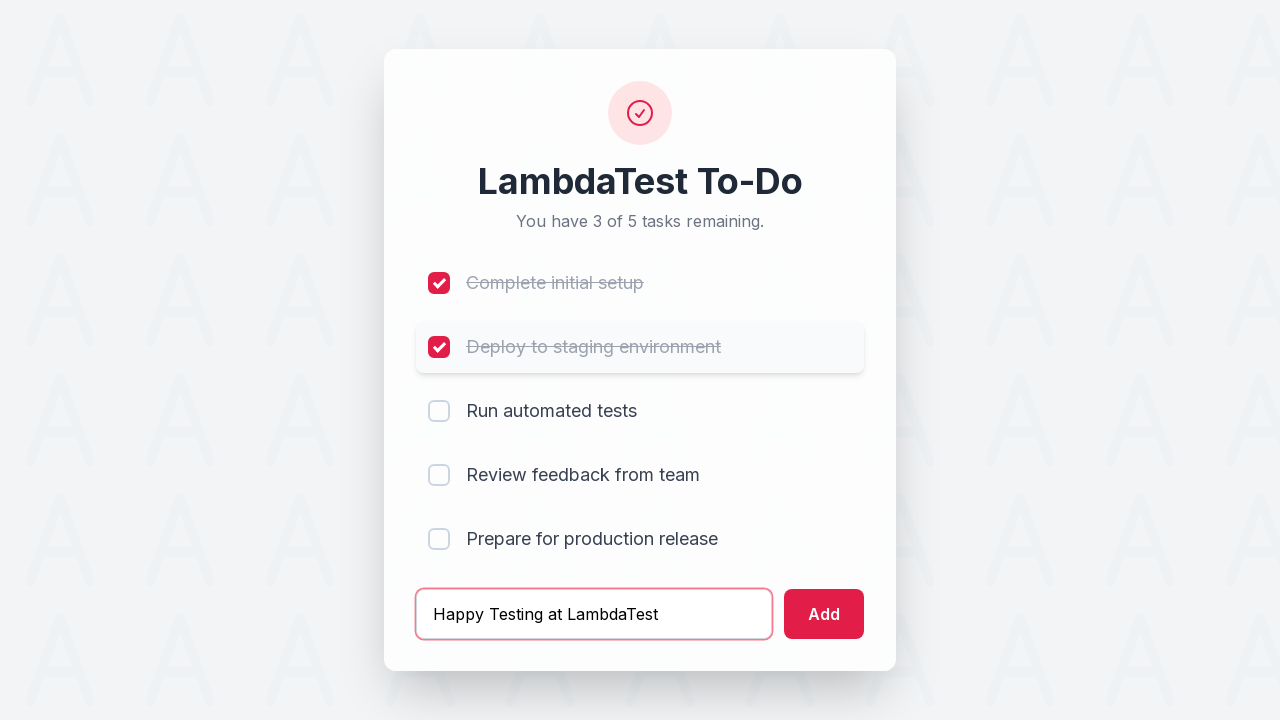

Clicked add button to create new todo item at (824, 614) on #addbutton
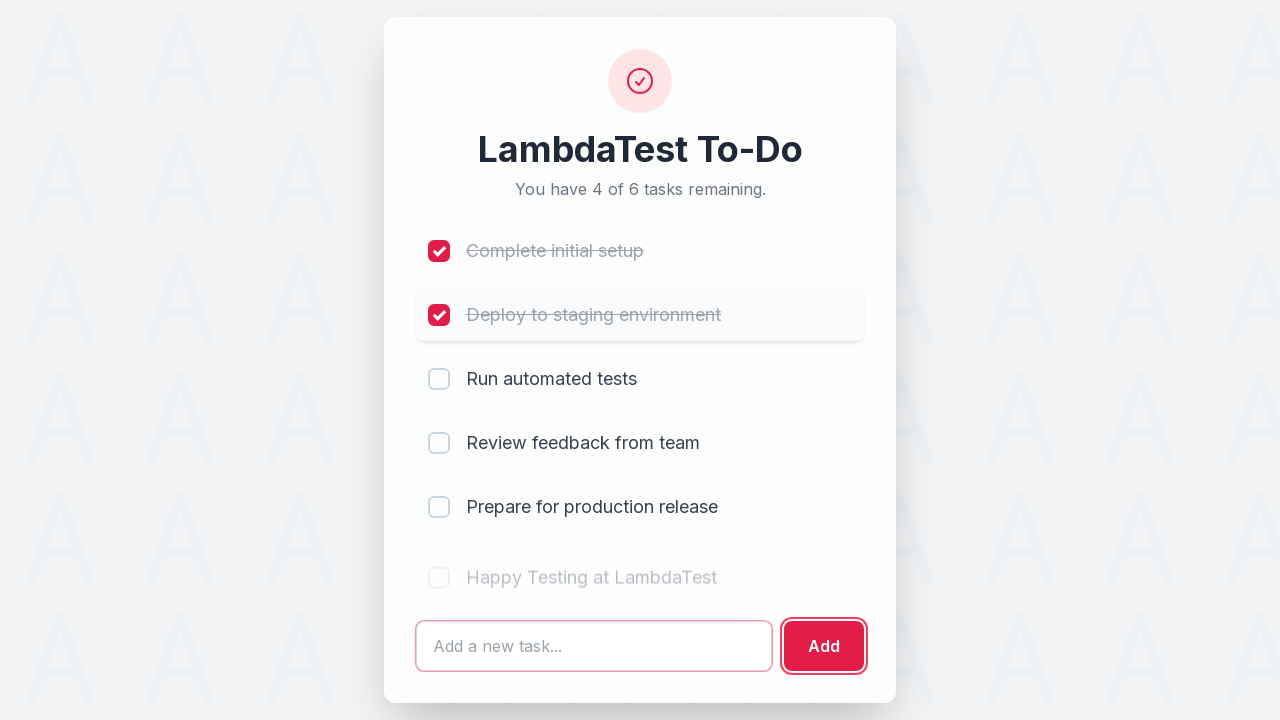

New todo item appeared in the list
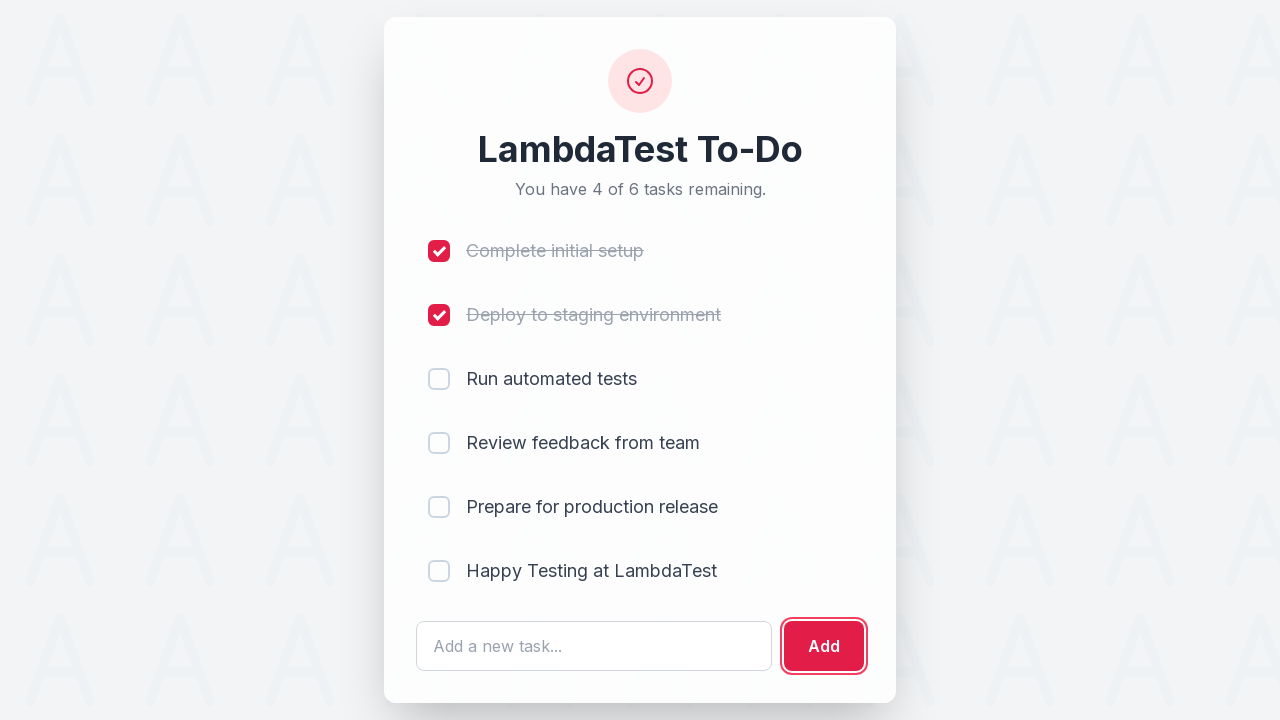

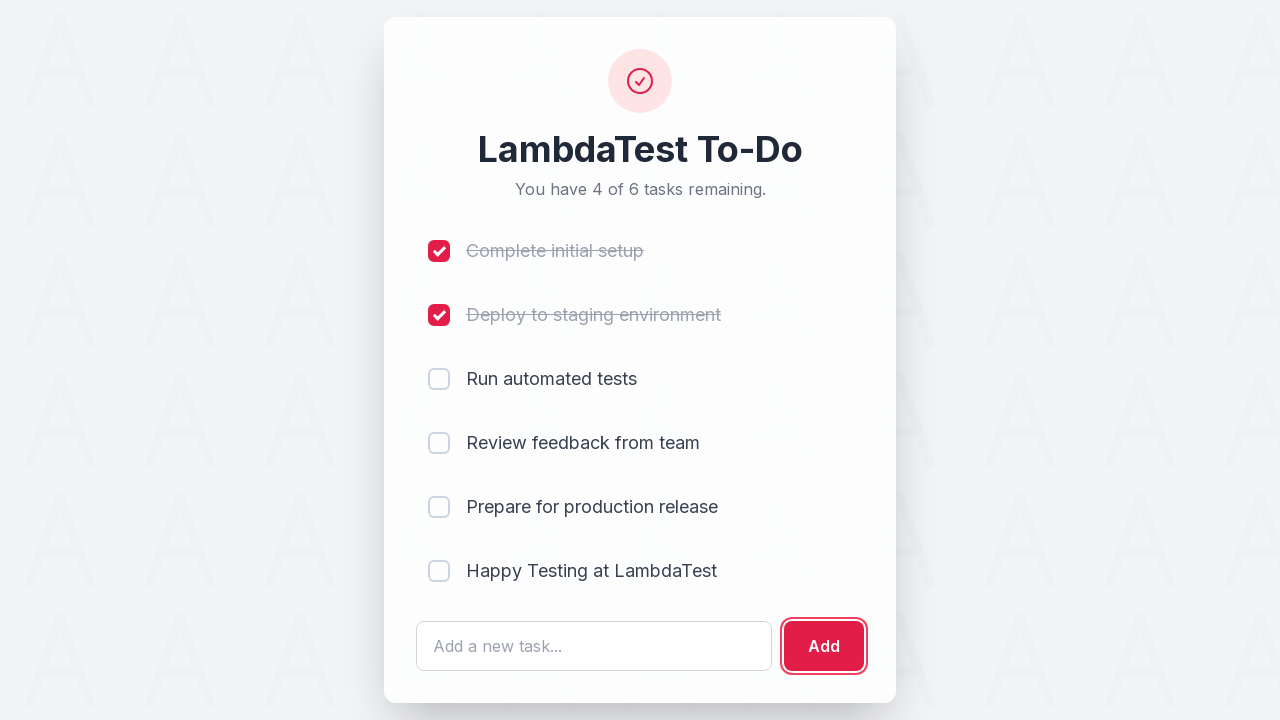